Tests different types of JavaScript alerts including simple alert, confirm dialog, and prompt dialog with text input

Starting URL: https://demo.automationtesting.in/Alerts.html

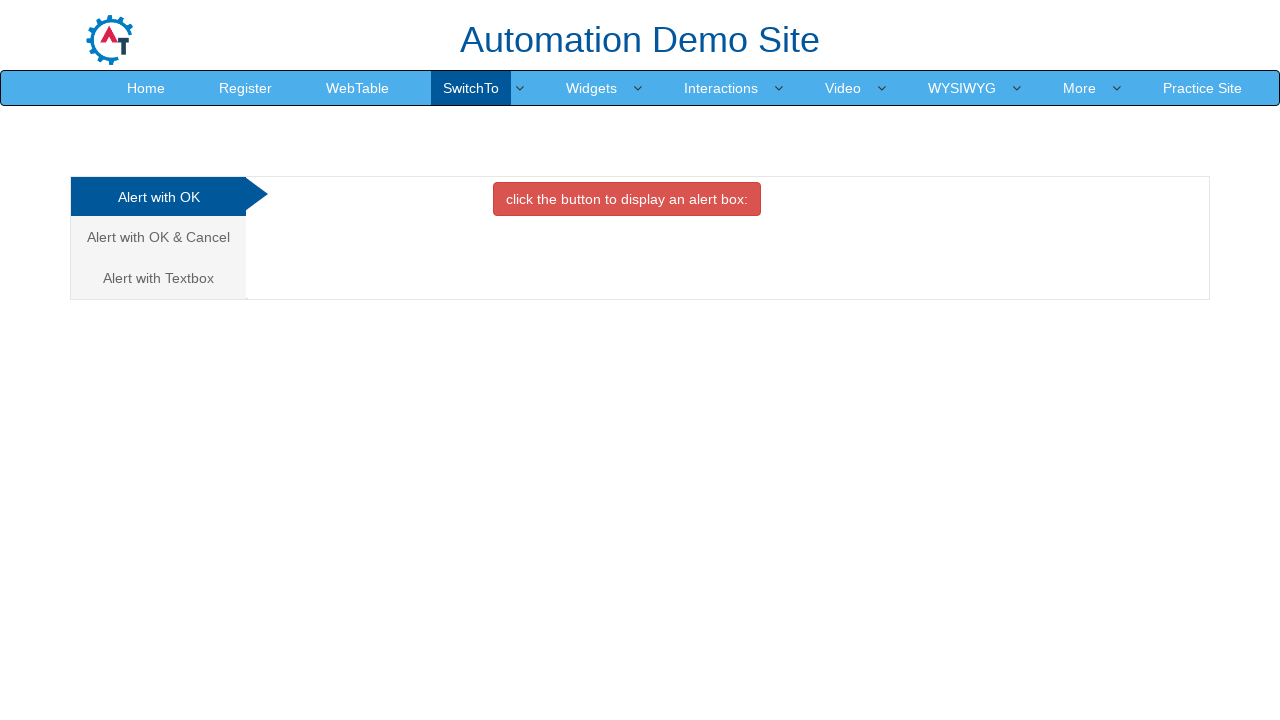

Clicked button to trigger simple alert at (627, 199) on xpath=//button[@class='btn btn-danger']
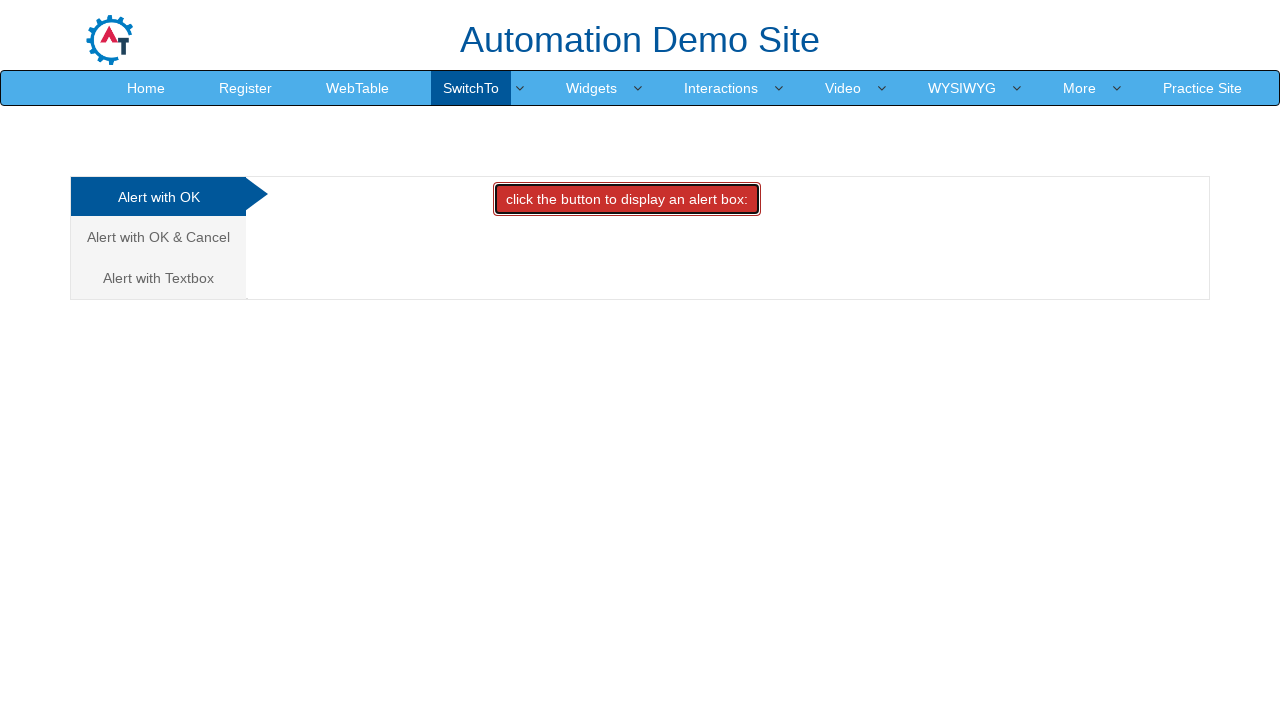

Set up dialog handler and accepted simple alert
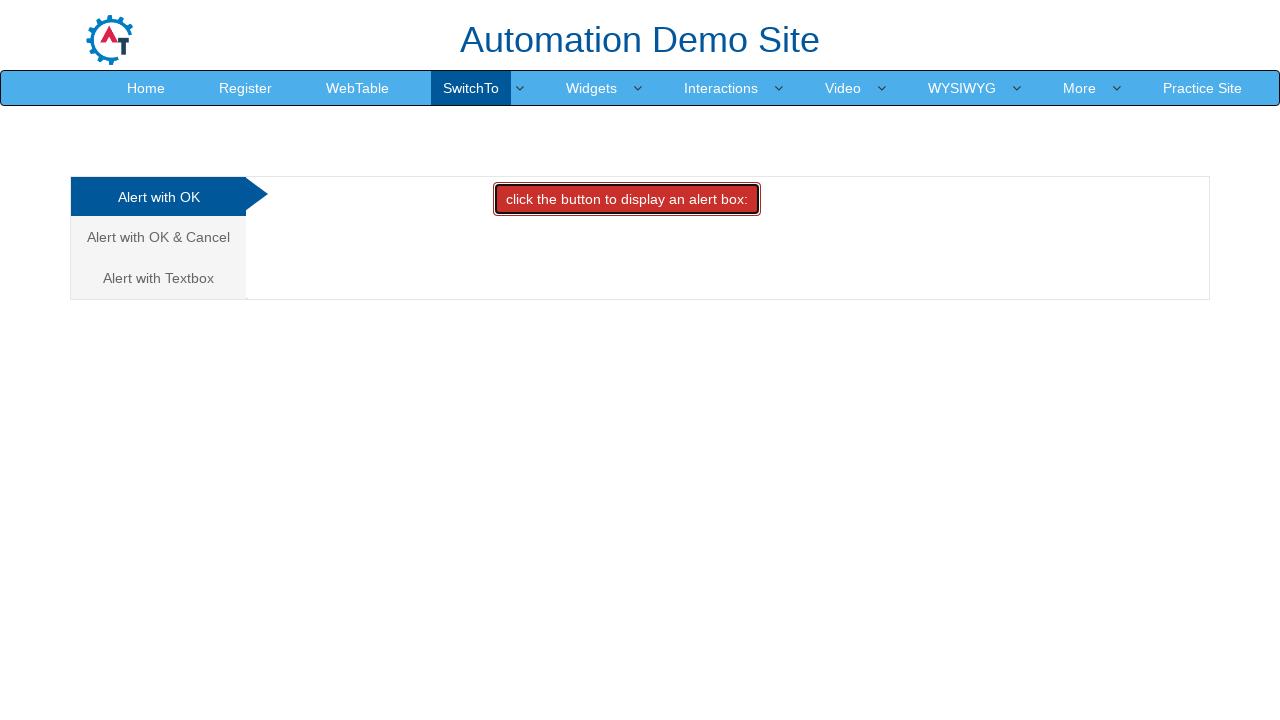

Clicked link to navigate to confirm dialog section at (158, 237) on xpath=//a[text()='Alert with OK & Cancel ']
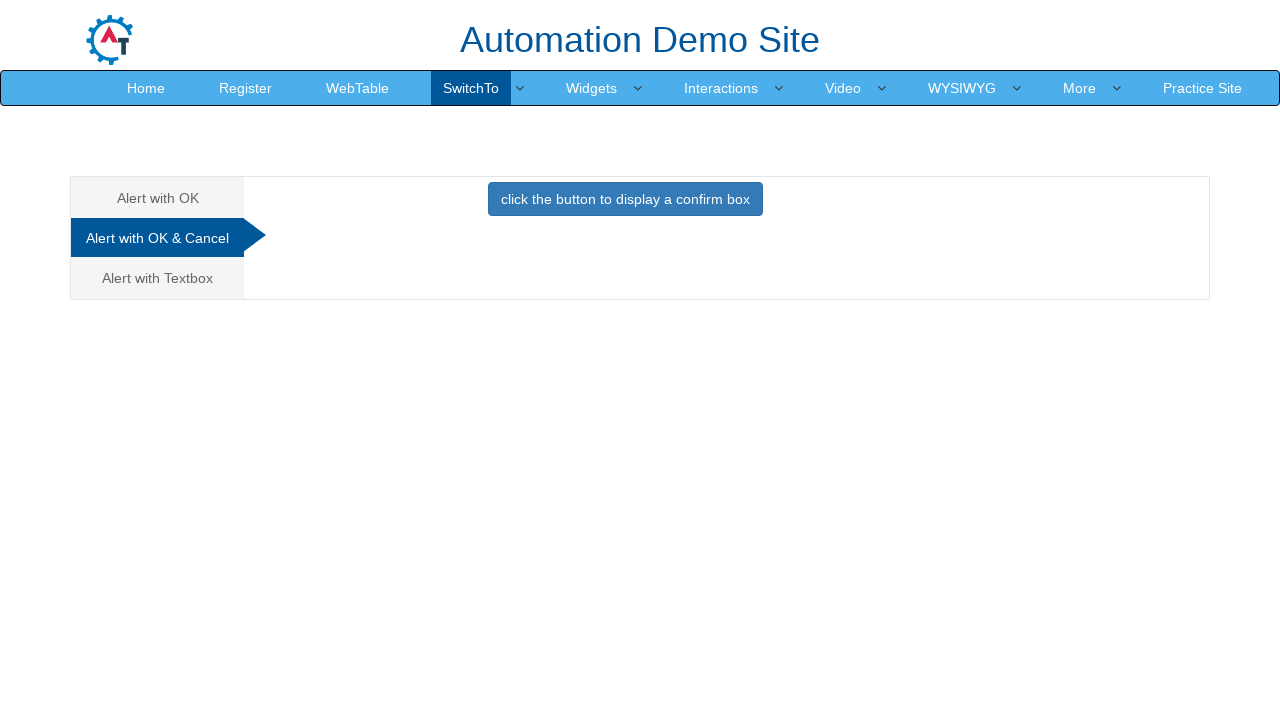

Clicked button to trigger confirm dialog at (625, 199) on xpath=//button[@class='btn btn-primary']
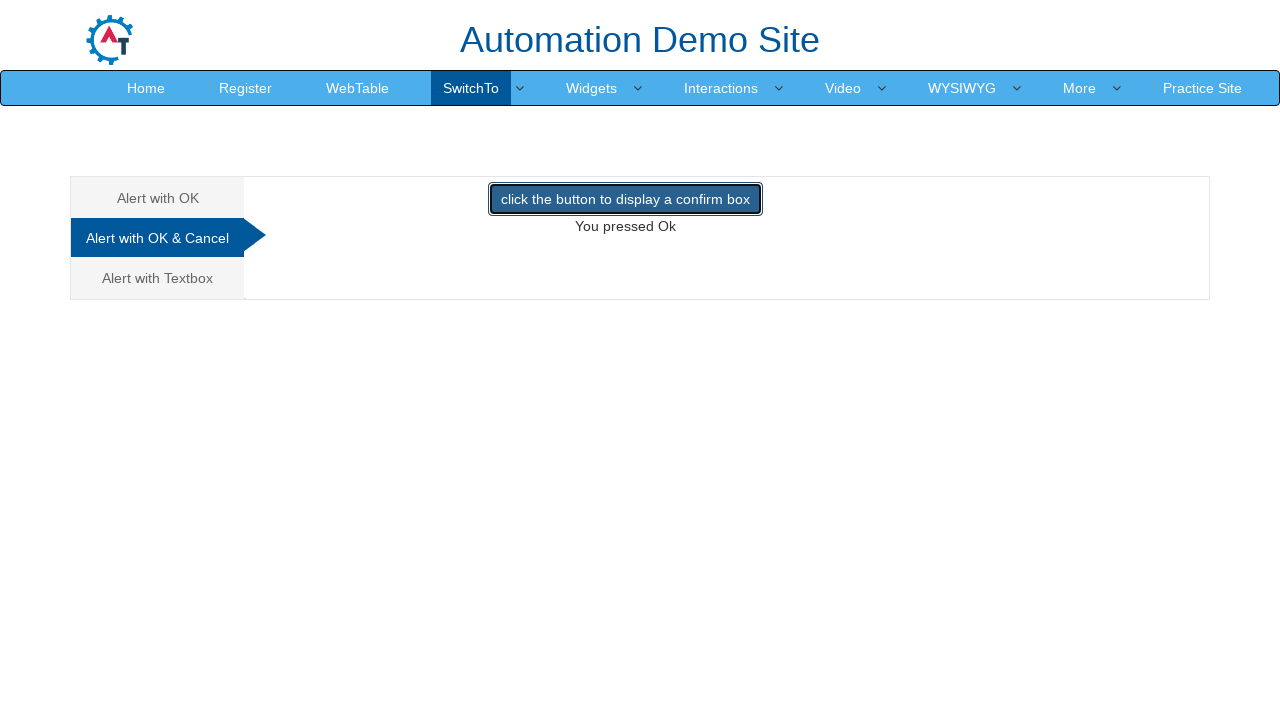

Set up dialog handler and dismissed confirm dialog
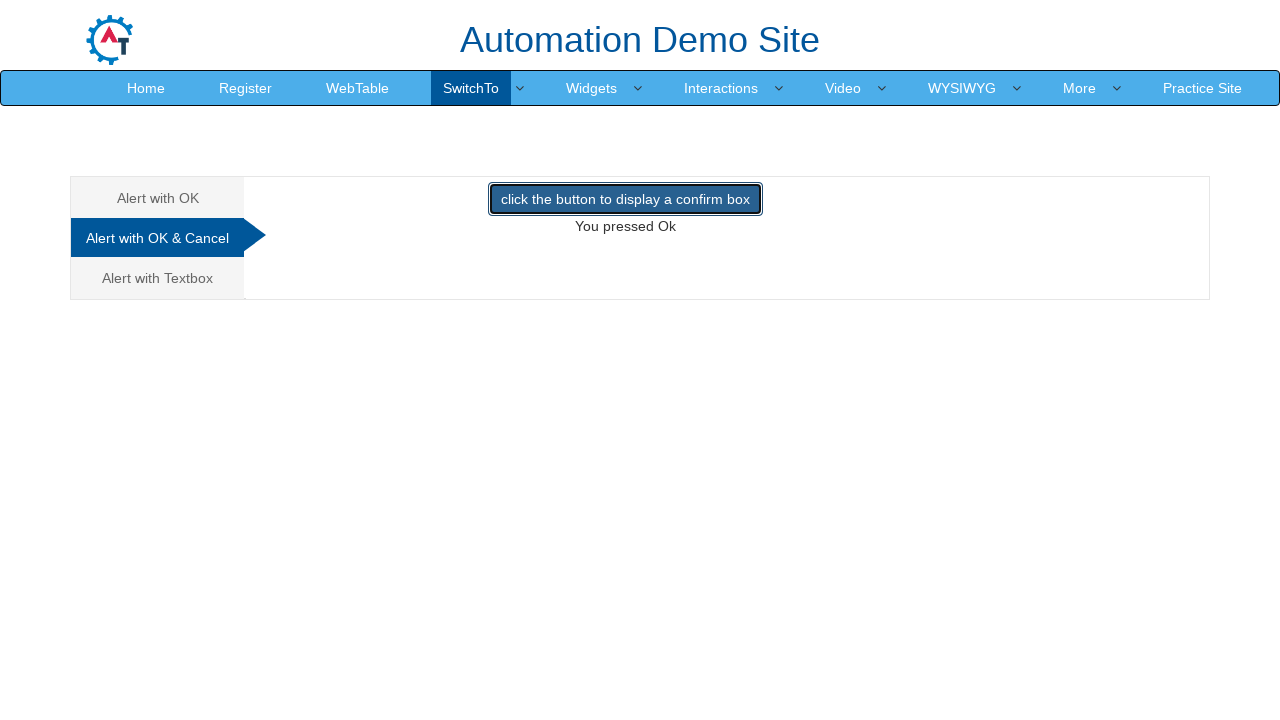

Verified result text after dismissing dialog: 'You pressed Ok'
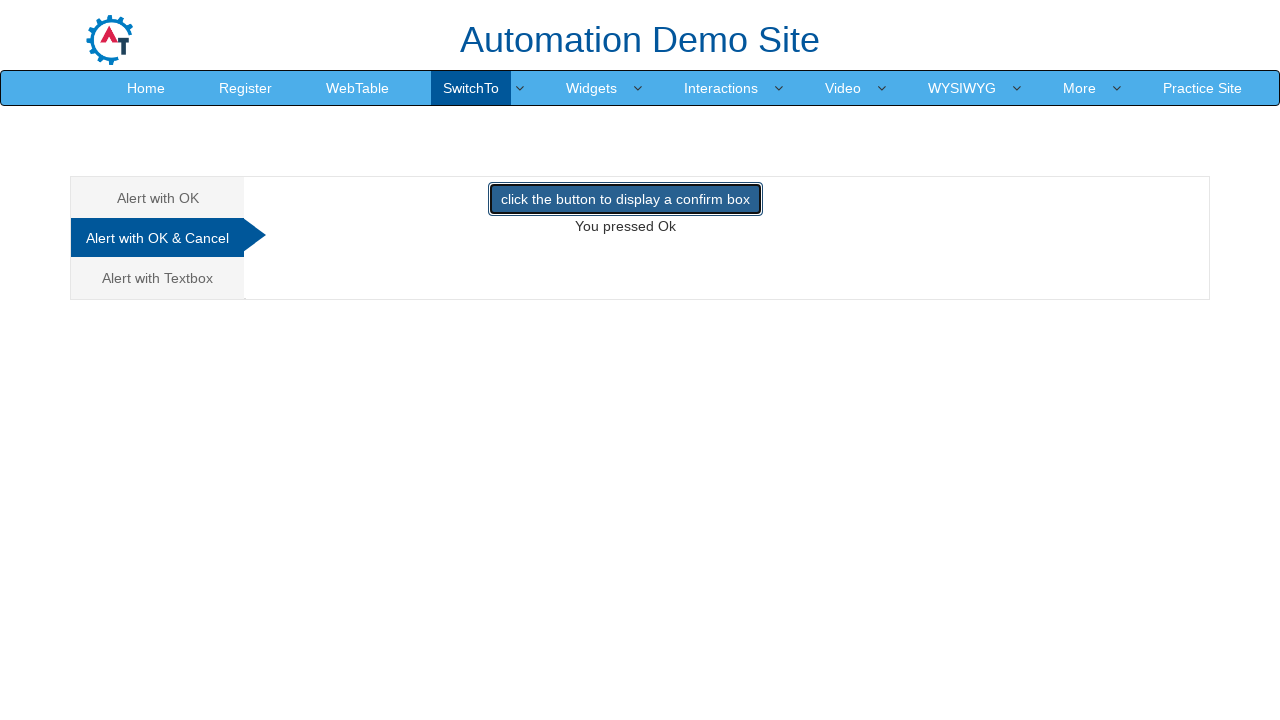

Clicked link to navigate to prompt dialog section at (158, 278) on xpath=//a[text()='Alert with Textbox ']
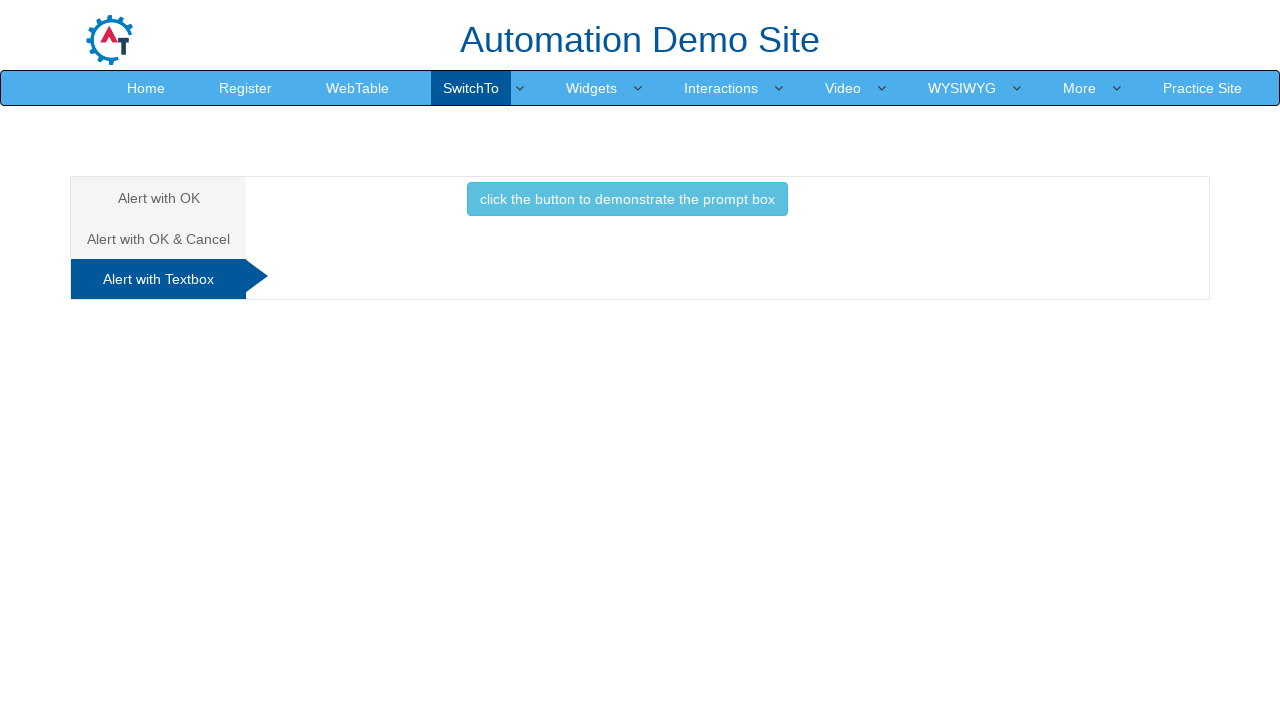

Clicked button to trigger prompt dialog at (627, 199) on xpath=//button[@class='btn btn-info']
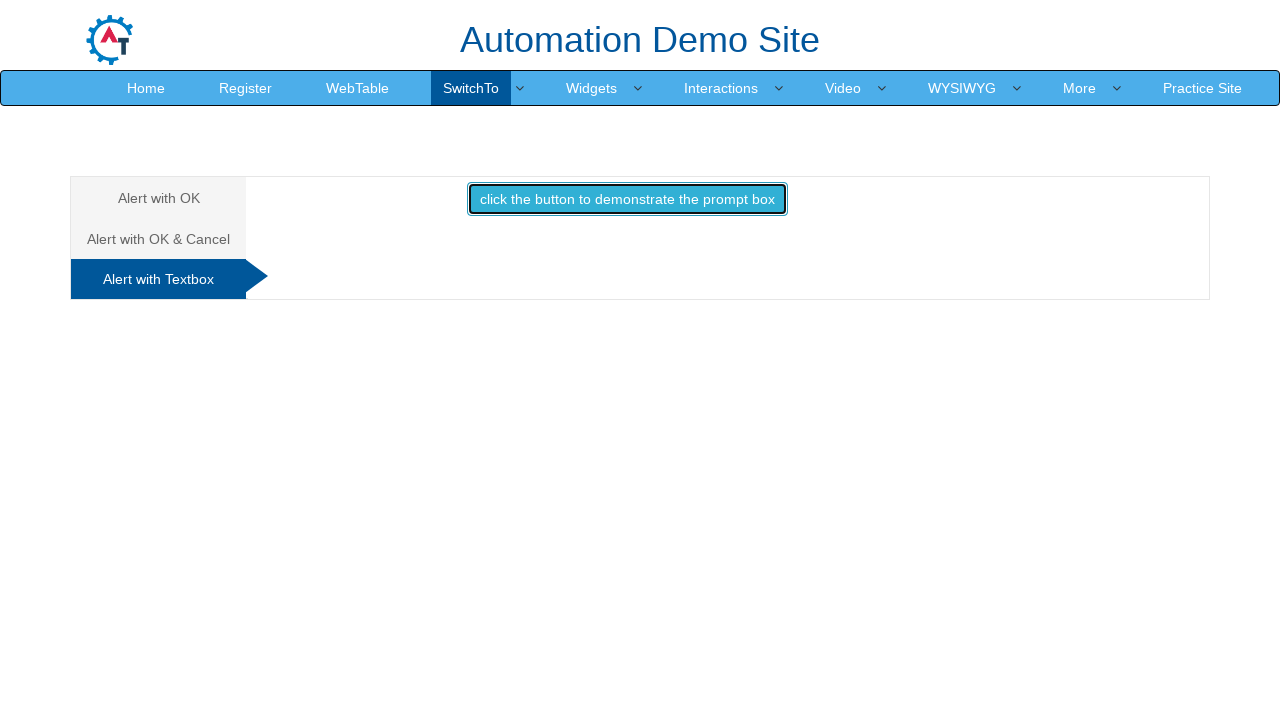

Set up dialog handler and accepted prompt dialog with text: 'This is sample'
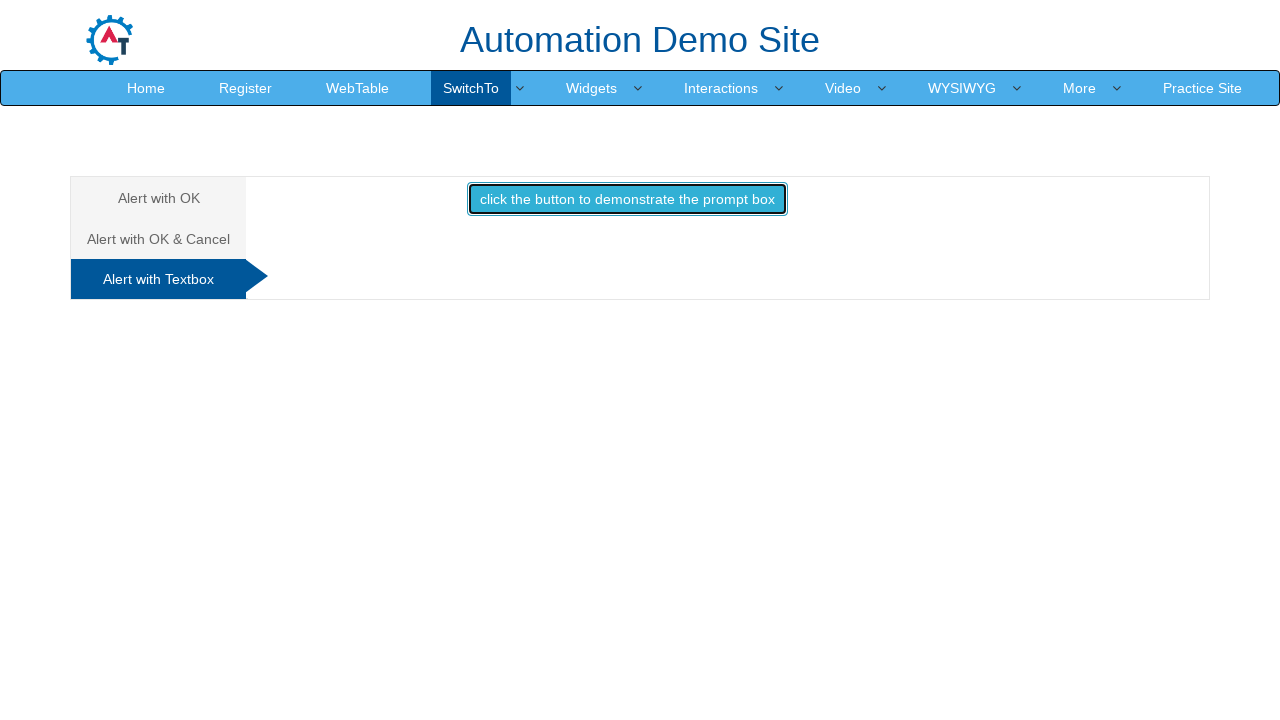

Retrieved prompt result text: ''
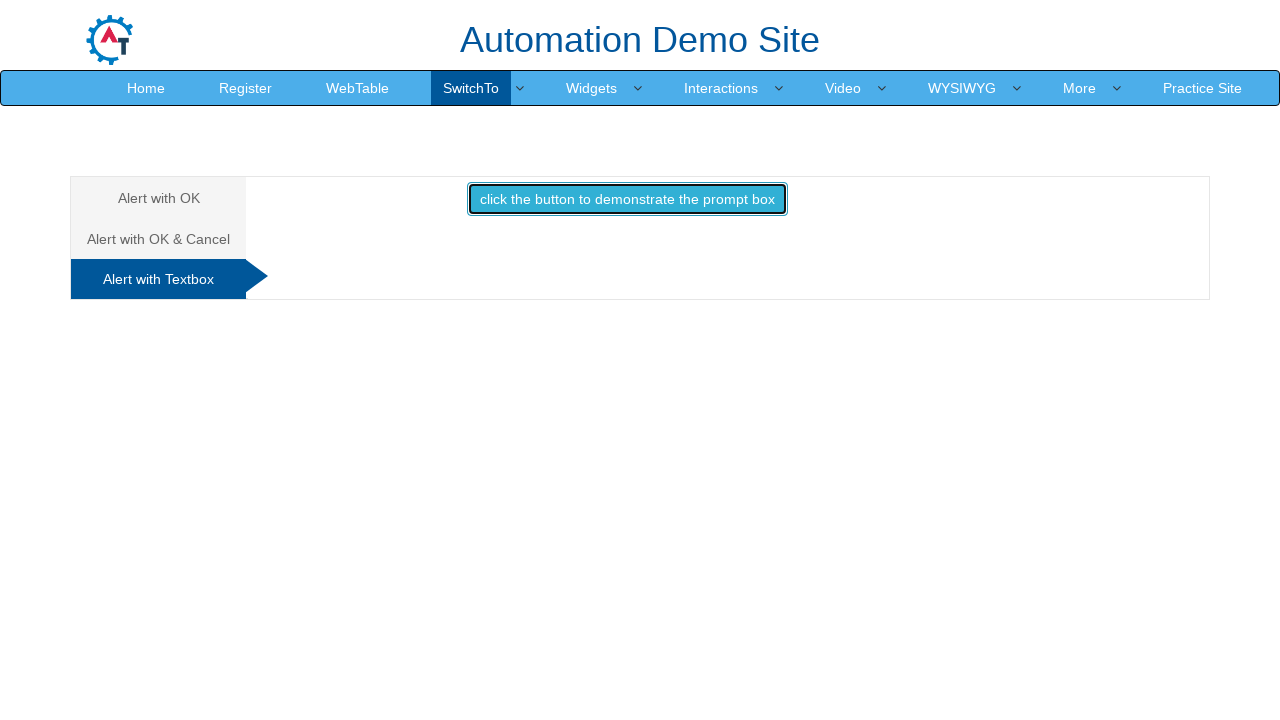

Alert not handled - expected text not found in result
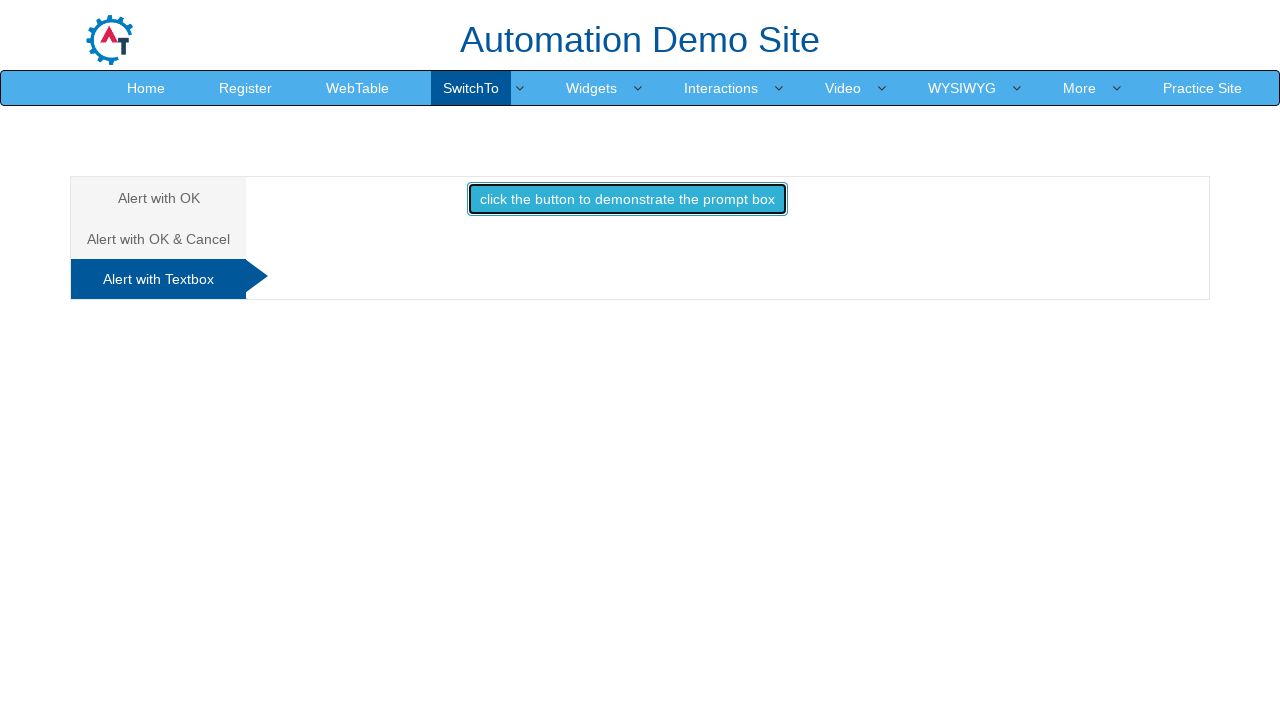

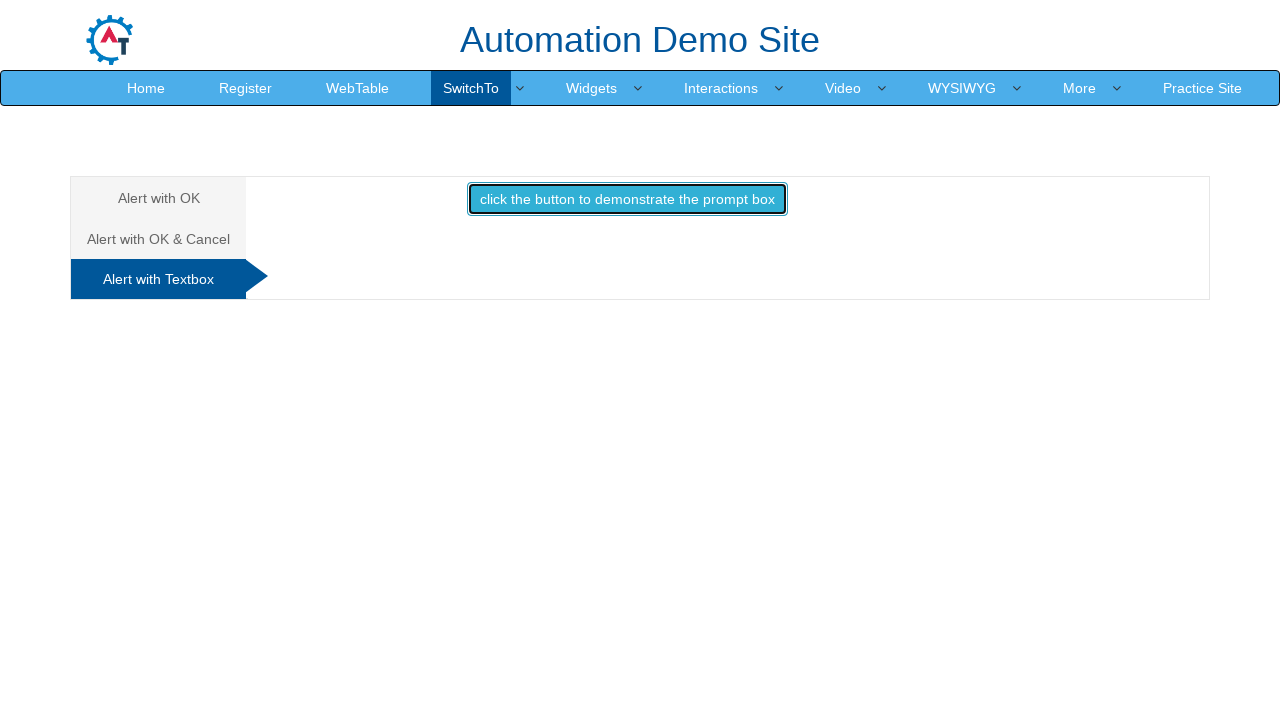